Tests a registration form by filling in first name, last name, and email fields with test data.

Starting URL: http://demo.automationtesting.in/Register.html

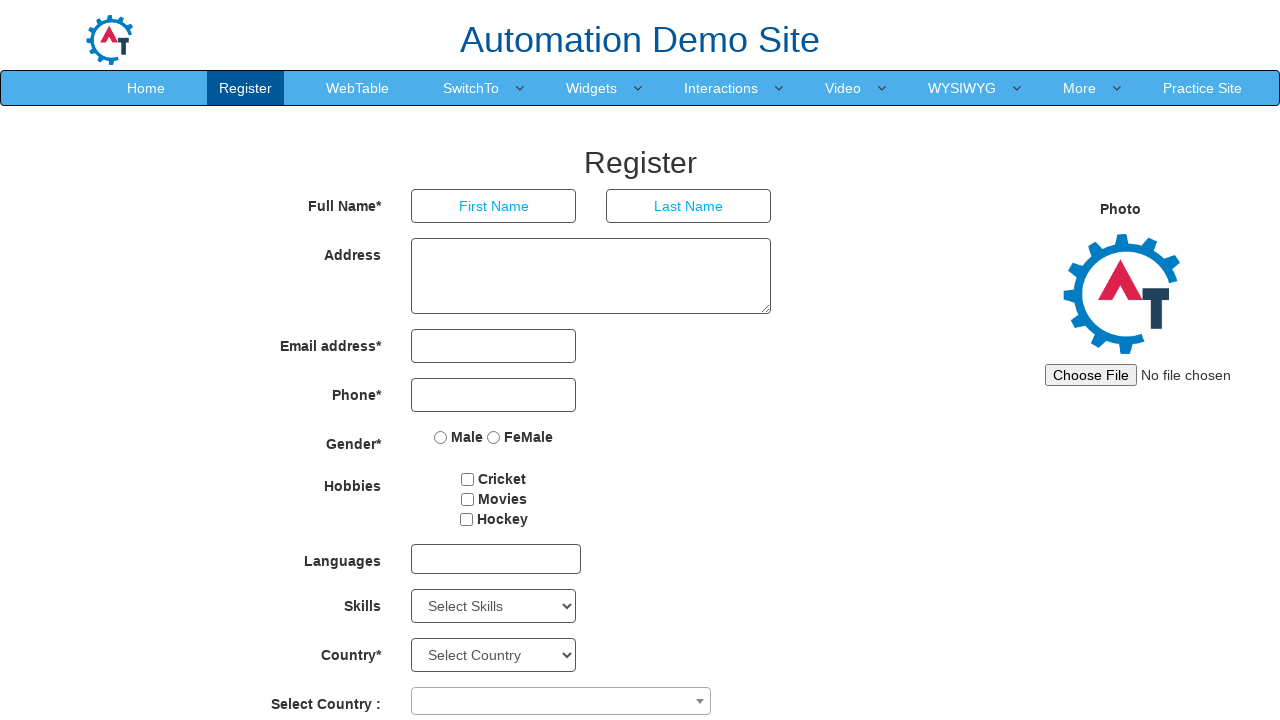

Filled first name field with 'Jennifer' on input[placeholder='First Name']
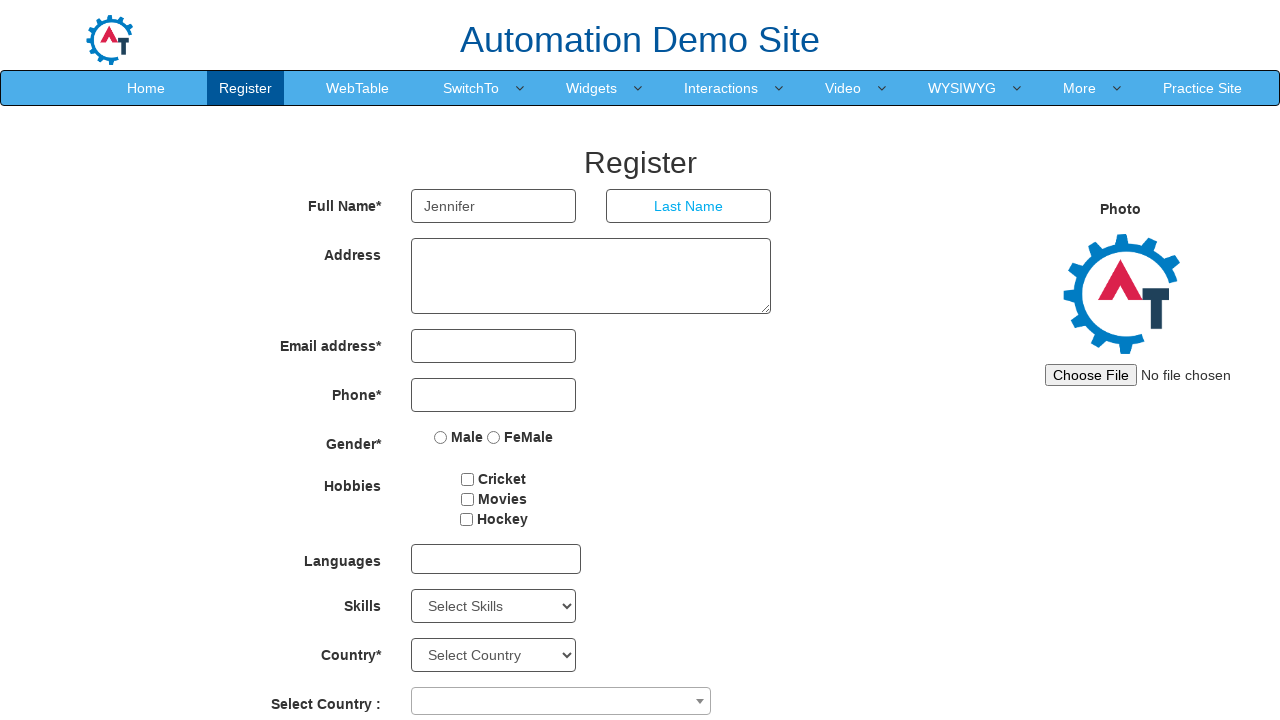

Waited 500ms for form stability
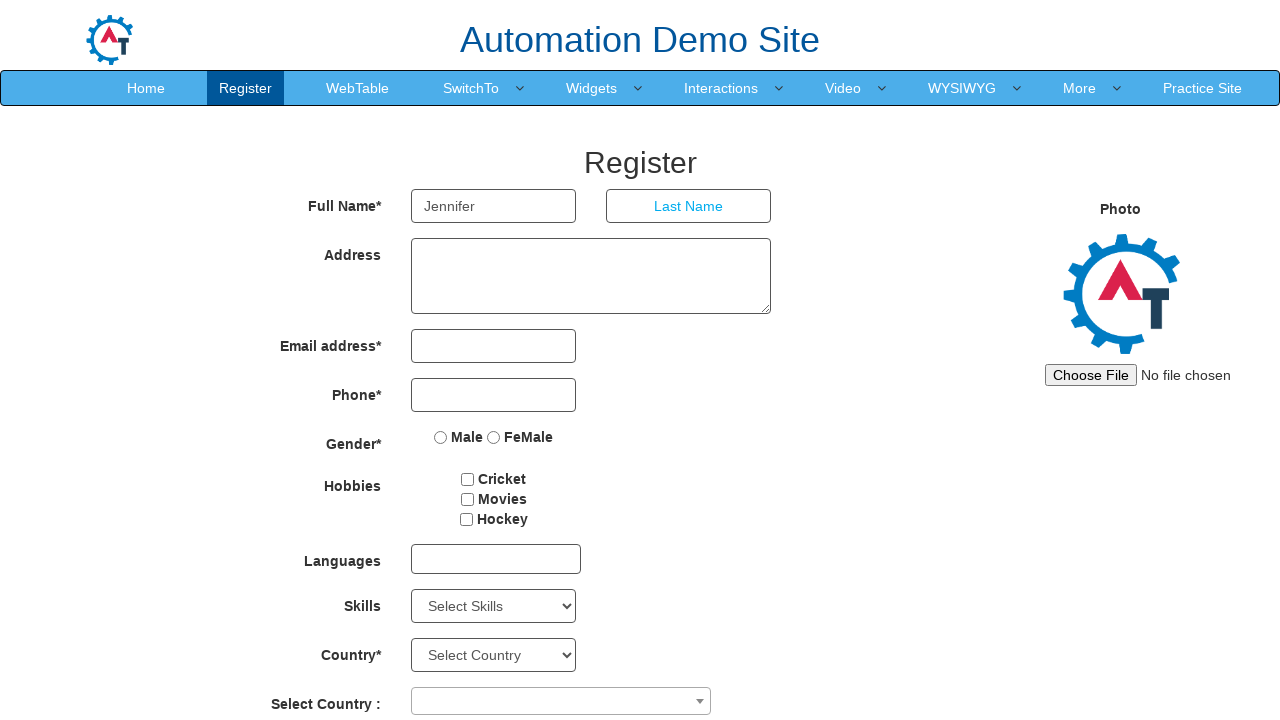

Filled last name field with 'Morrison' on input[placeholder='Last Name']
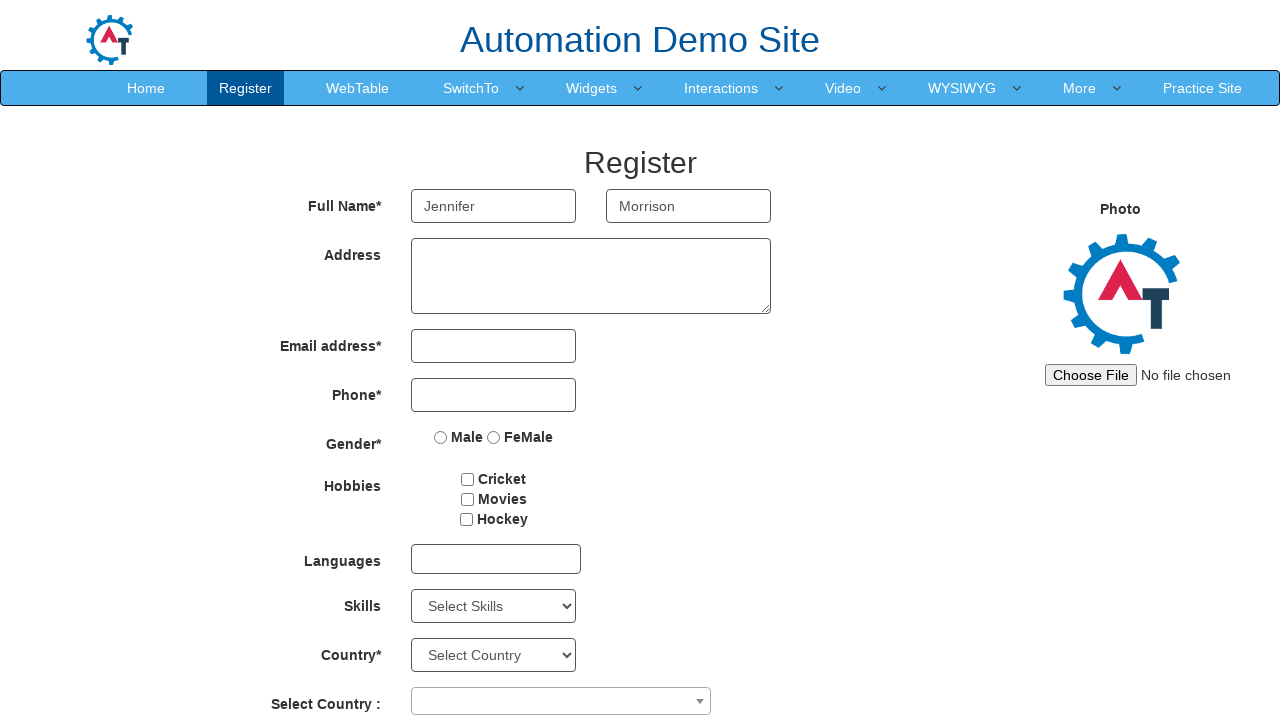

Waited 500ms for form stability
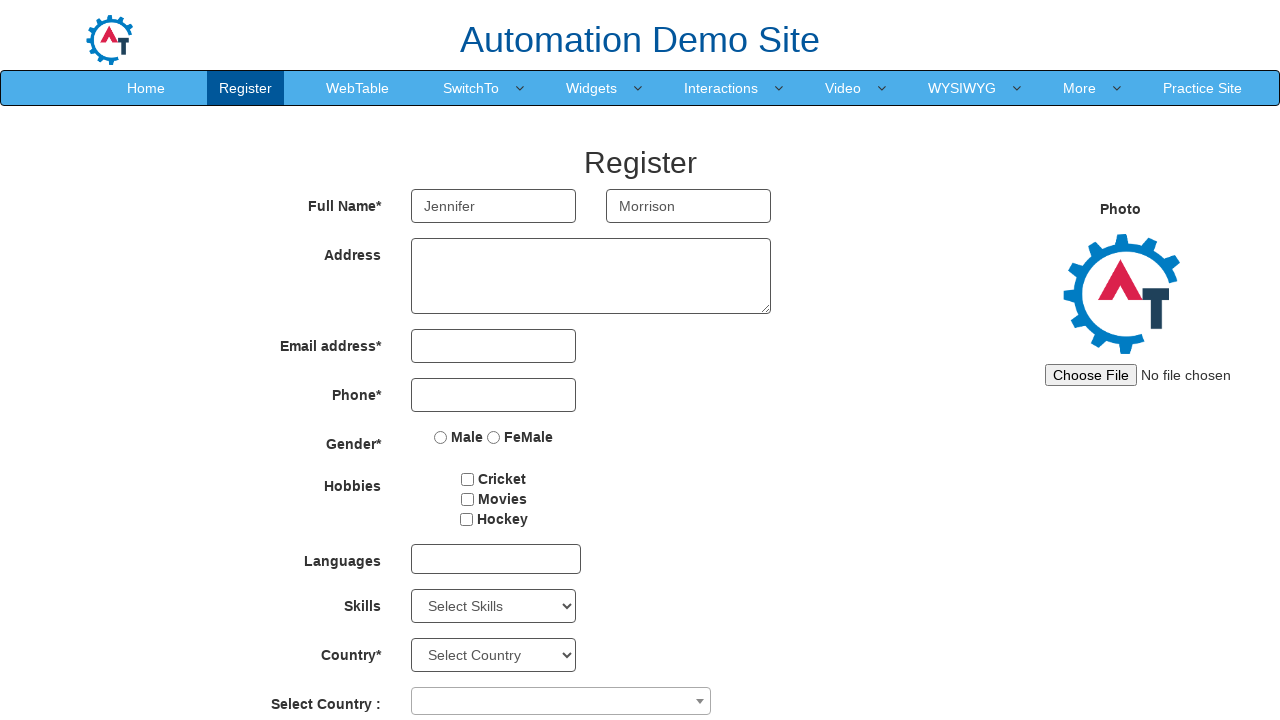

Filled email field with 'jennifer.morrison@testmail.com' on input[type='email']
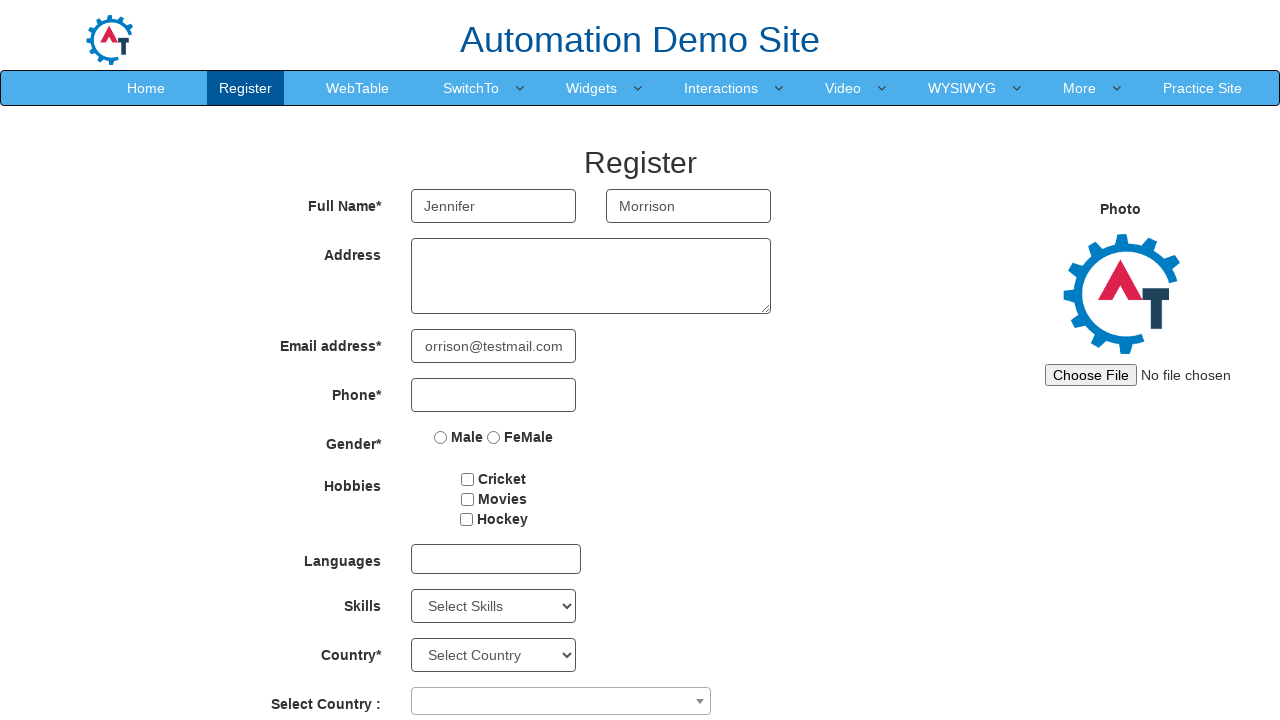

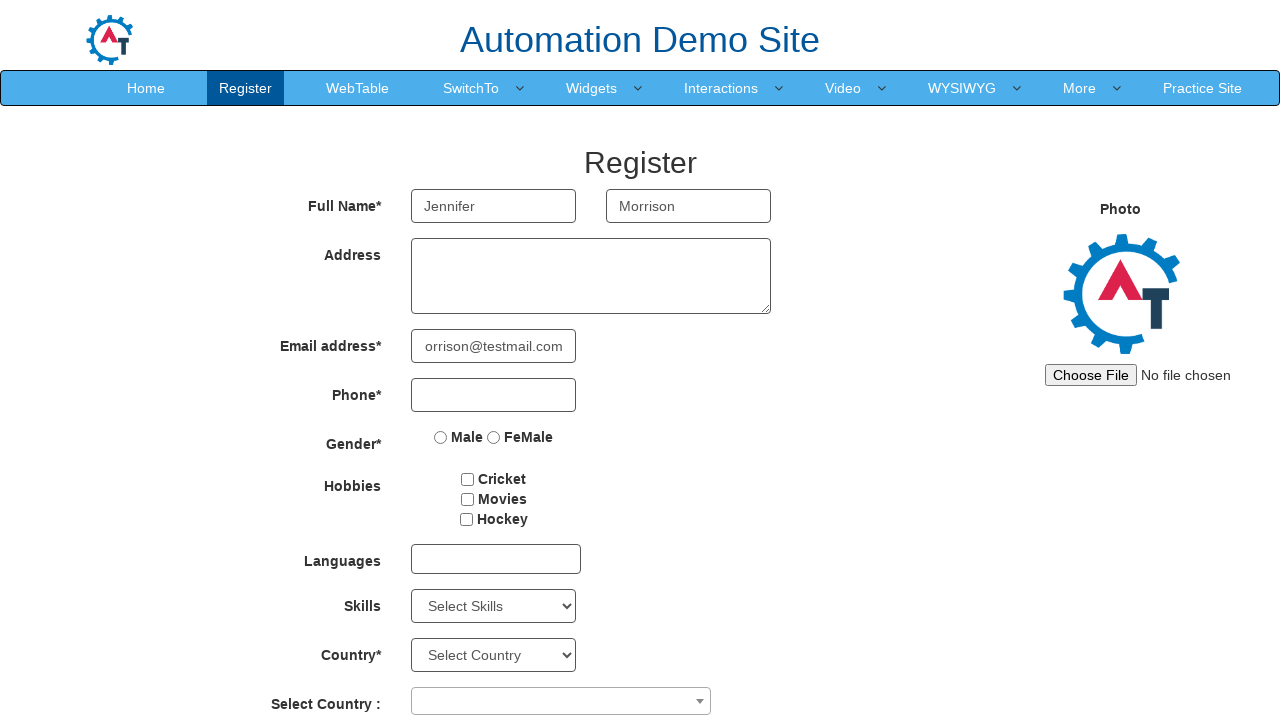